Tests various form elements including checkboxes, static and dynamic dropdowns, and element visibility controls

Starting URL: https://rahulshettyacademy.com/AutomationPractice/

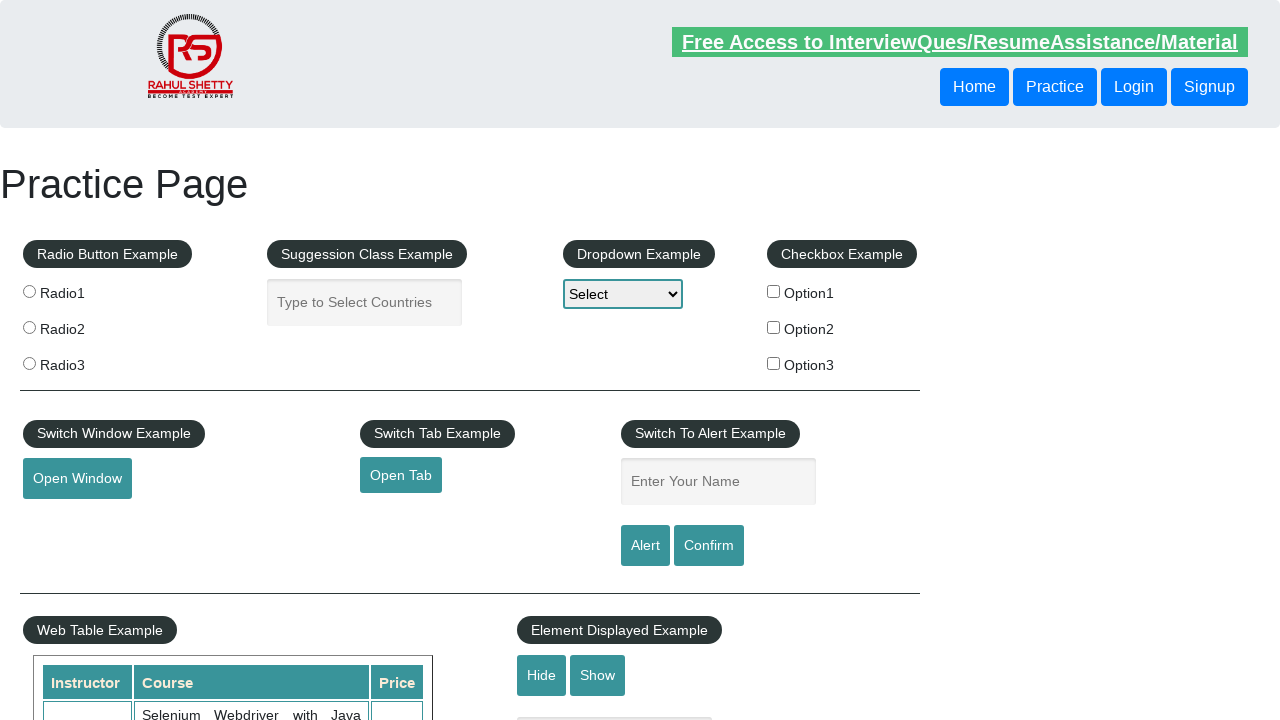

Checked checkbox option 1 at (774, 291) on #checkBoxOption1
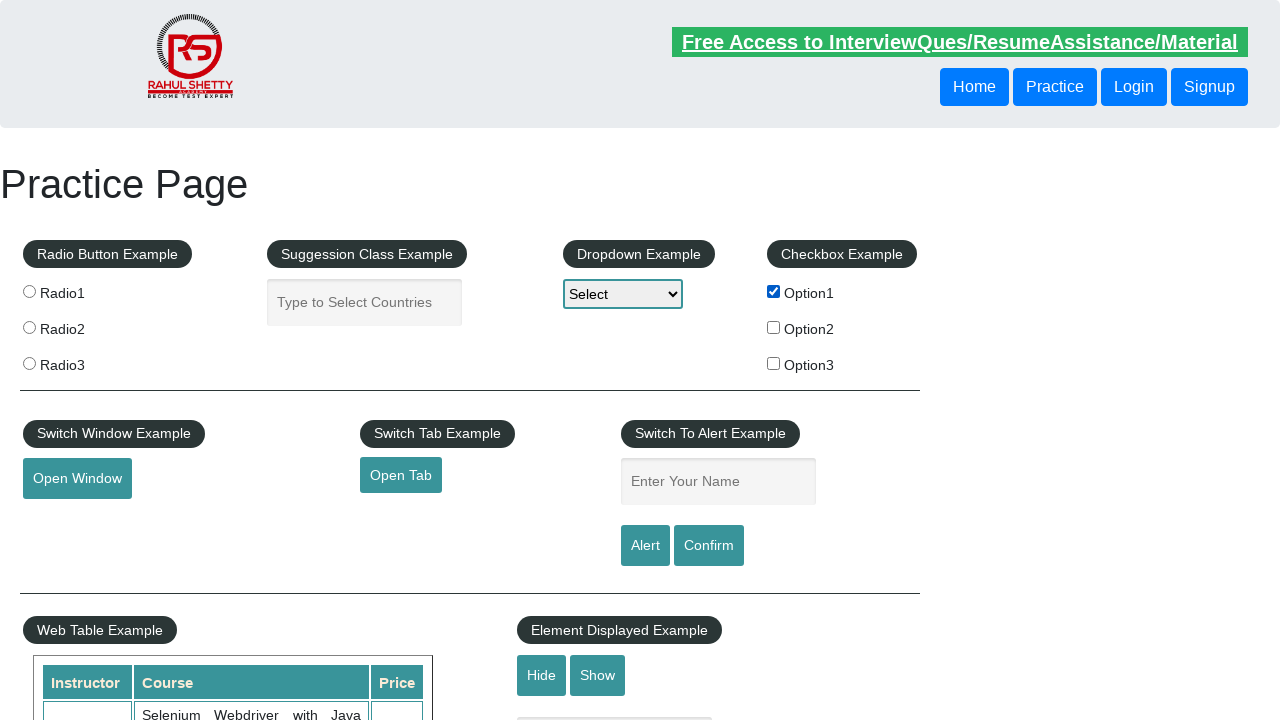

Unchecked checkbox option 1 at (774, 291) on #checkBoxOption1
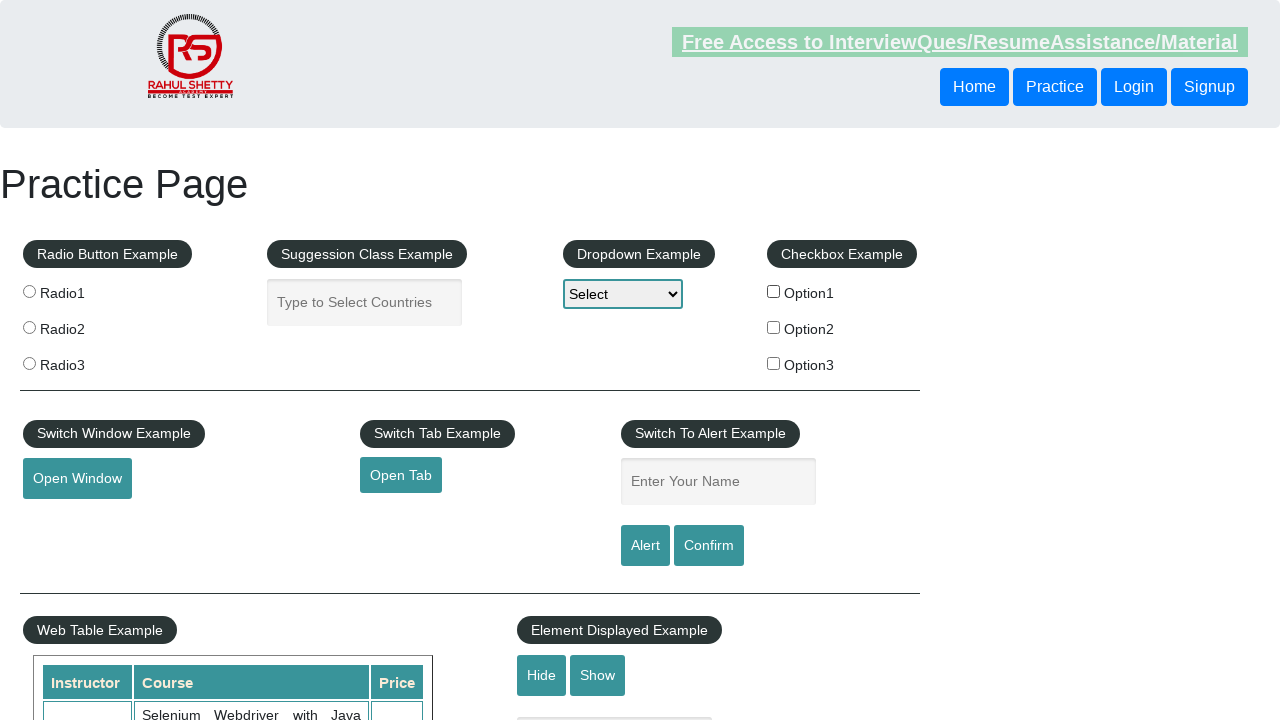

Checked checkbox option 2 at (774, 327) on input[type='checkbox'][value='option2']
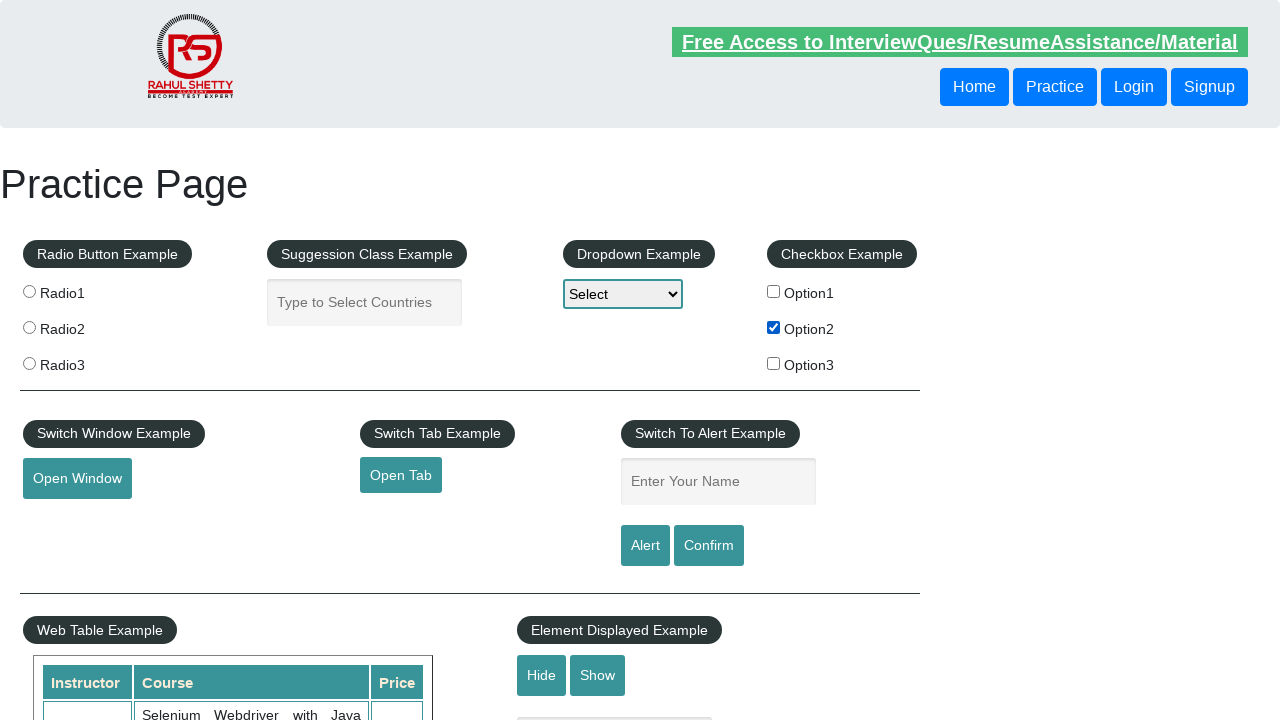

Checked checkbox option 3 at (774, 363) on input[type='checkbox'][value='option3']
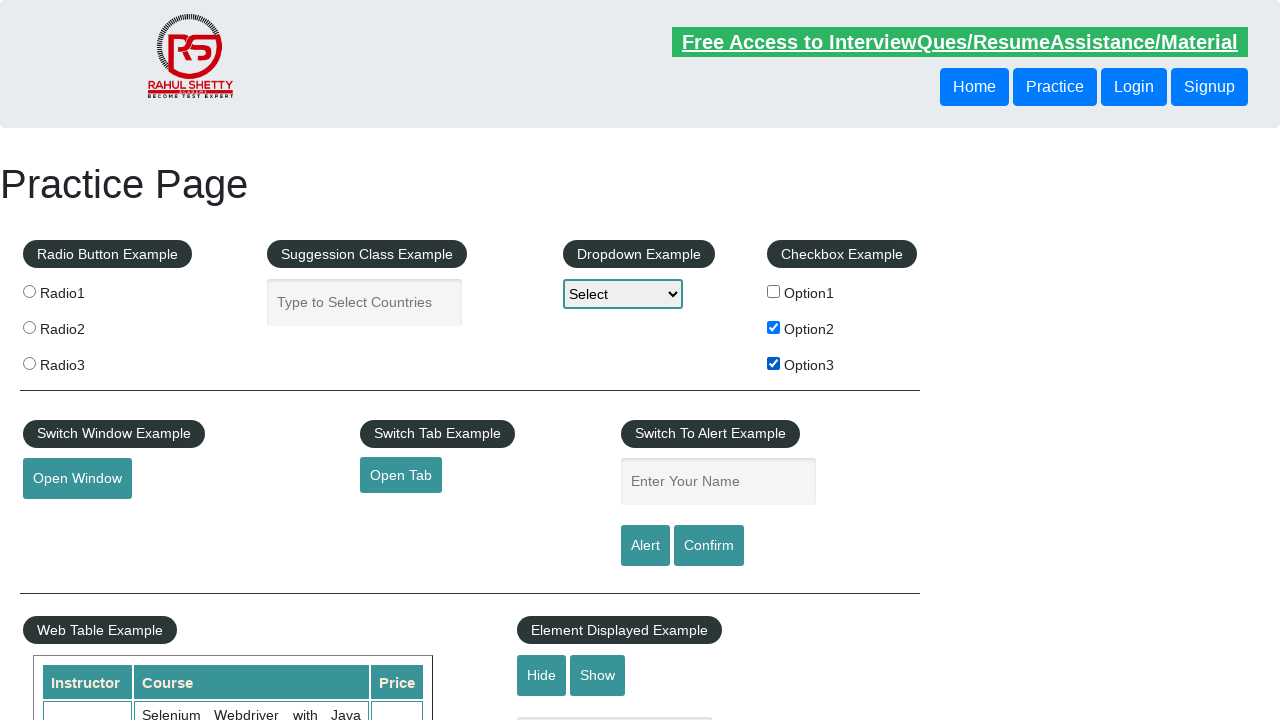

Selected option 2 from static dropdown on #dropdown-class-example
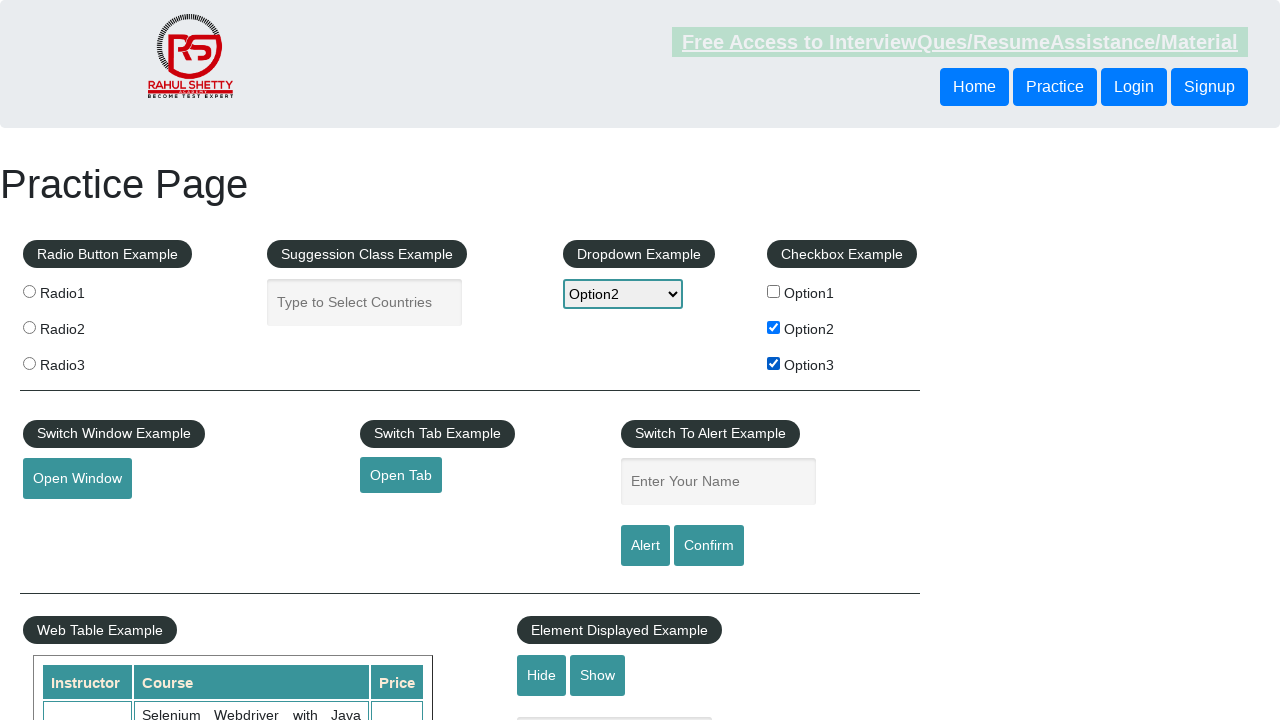

Filled autocomplete field with 'Ind' on #autocomplete
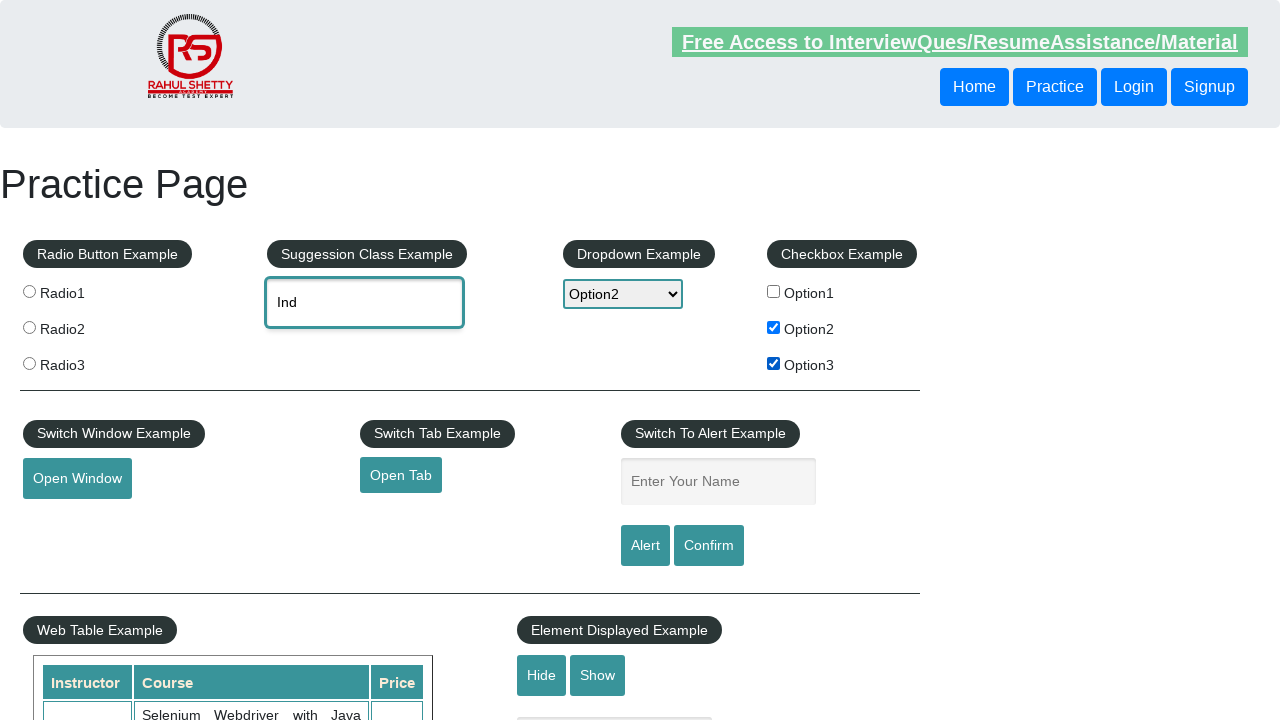

Clicked hide textbox button at (542, 675) on #hide-textbox
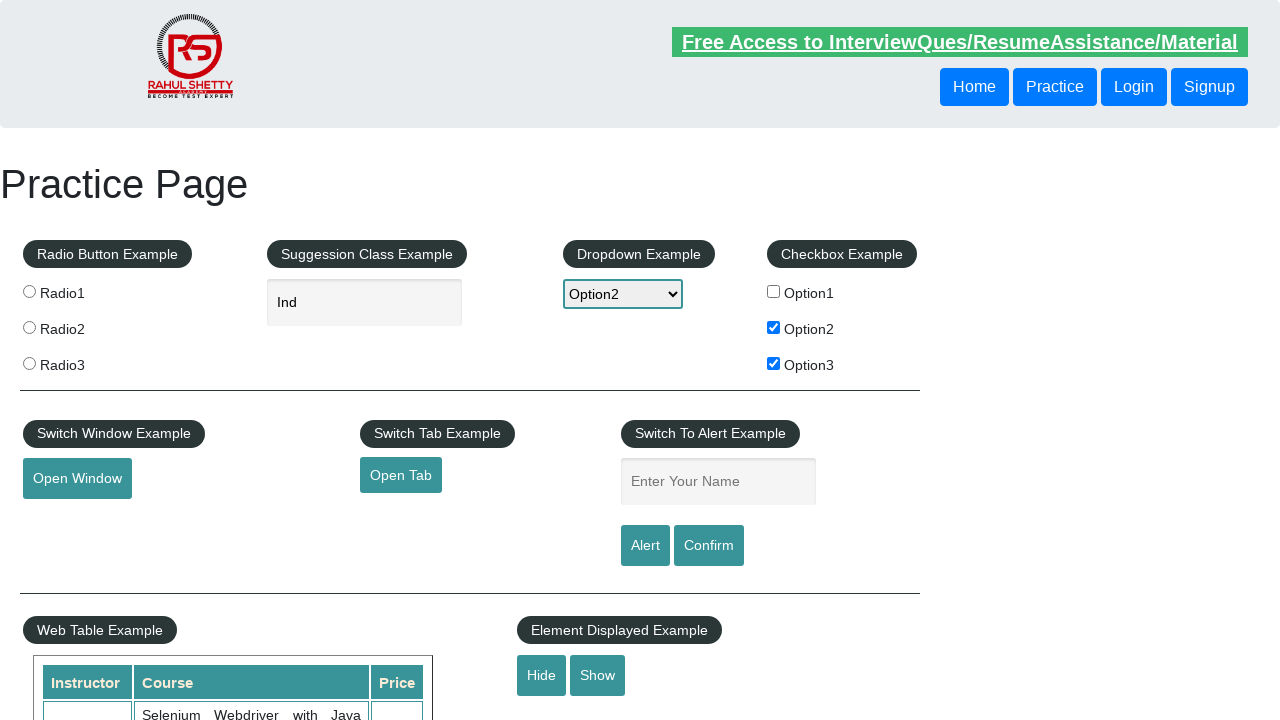

Clicked show textbox button at (598, 675) on #show-textbox
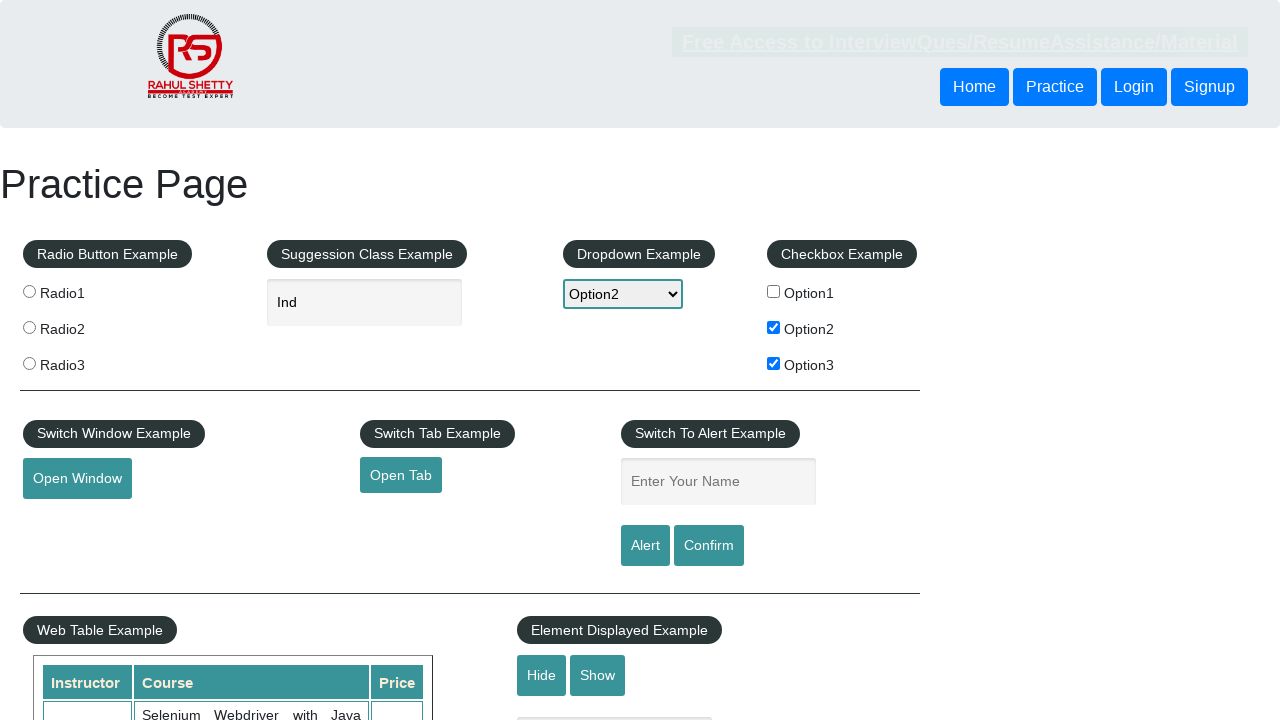

Checked a radio button at (29, 291) on input[name='radioButton'] >> nth=0
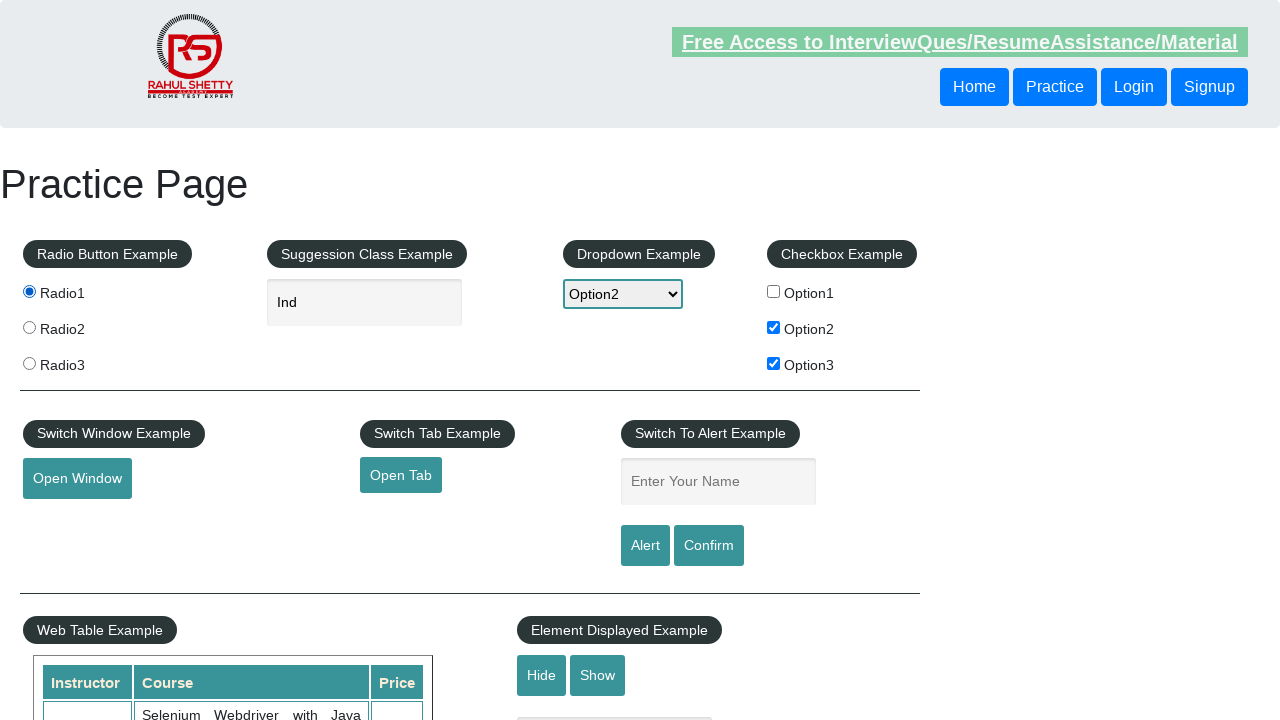

Checked a radio button at (29, 327) on input[name='radioButton'] >> nth=1
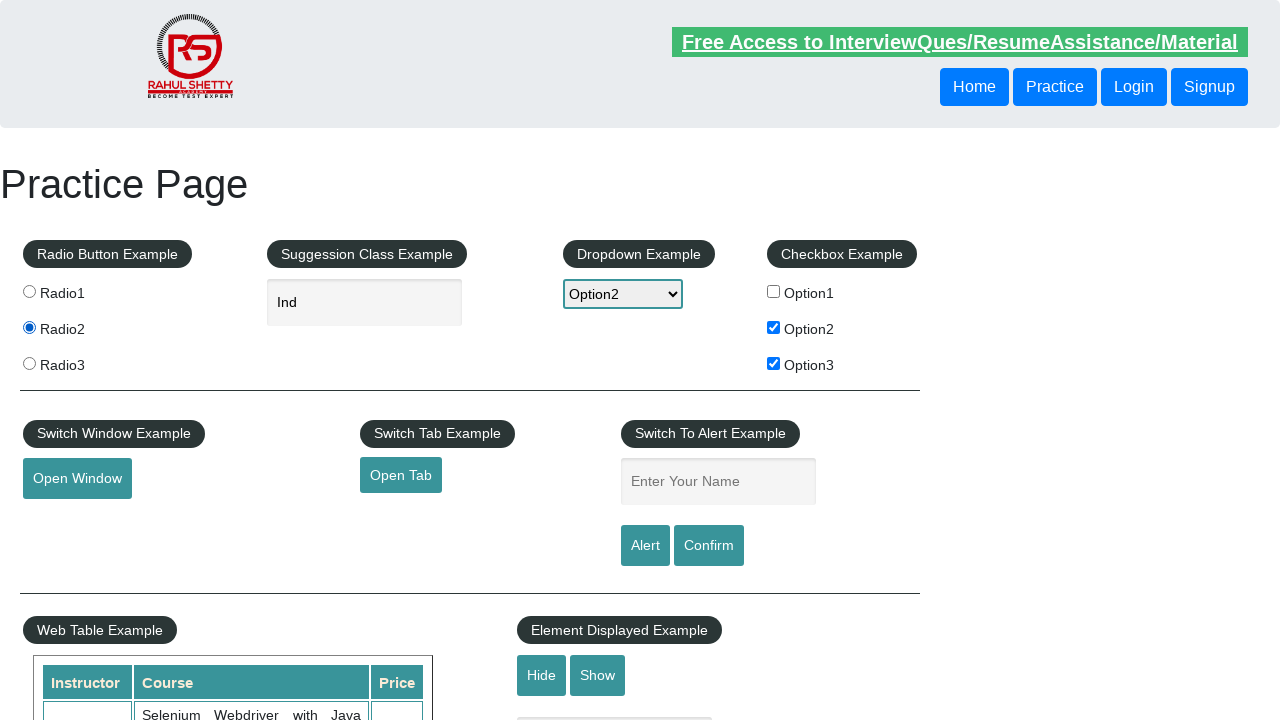

Checked a radio button at (29, 363) on input[name='radioButton'] >> nth=2
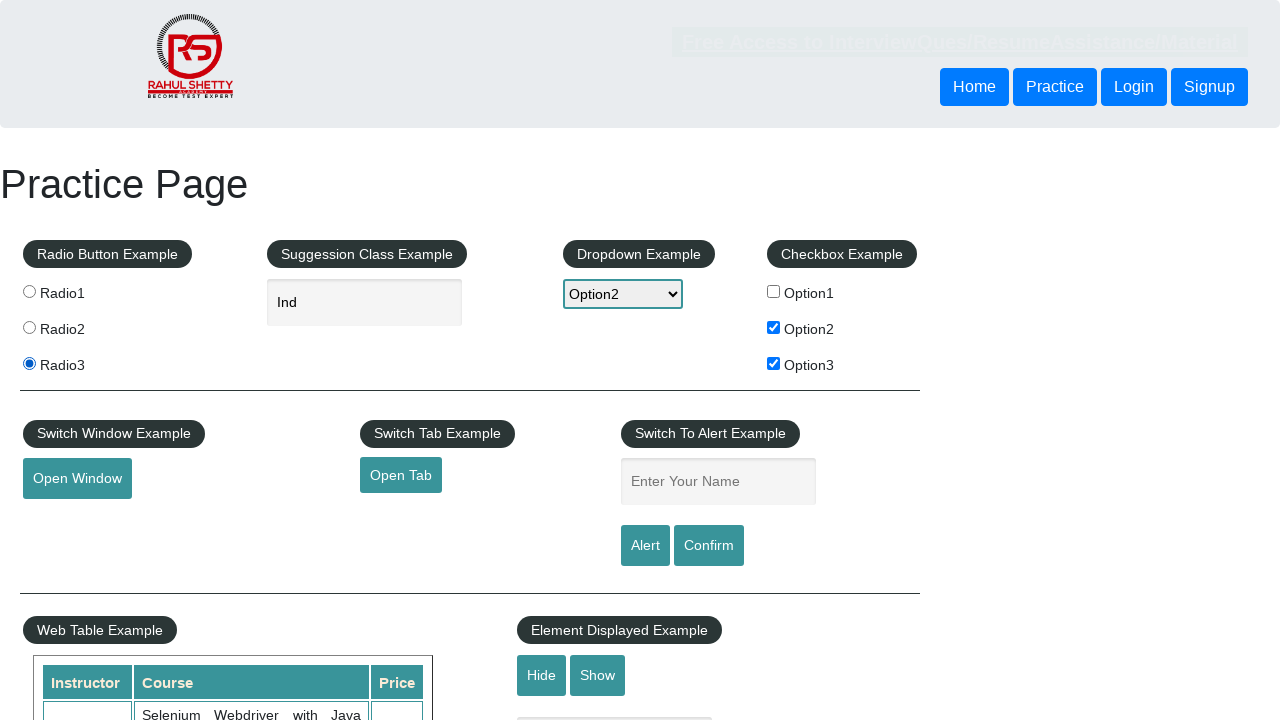

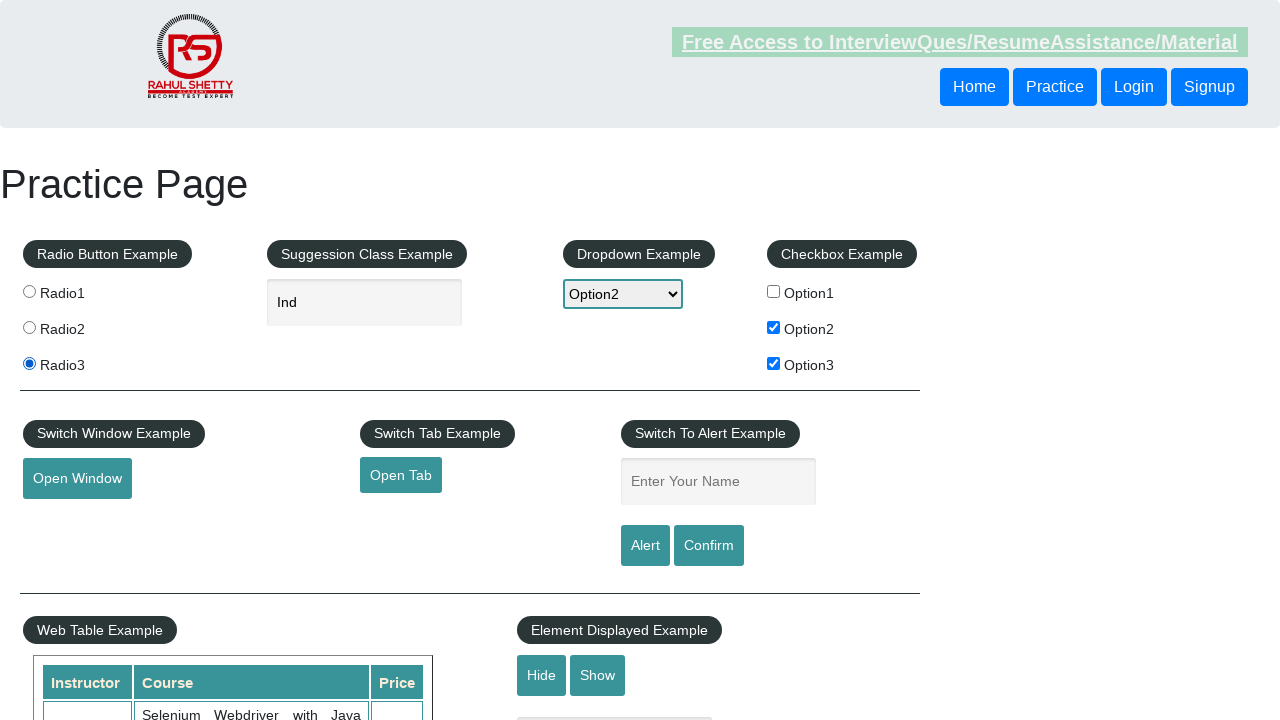